Tests dropdown/select menu functionality by navigating to a demo QA page and selecting an option with value "5" (Purple) from the old-style select menu.

Starting URL: https://demoqa.com/select-menu

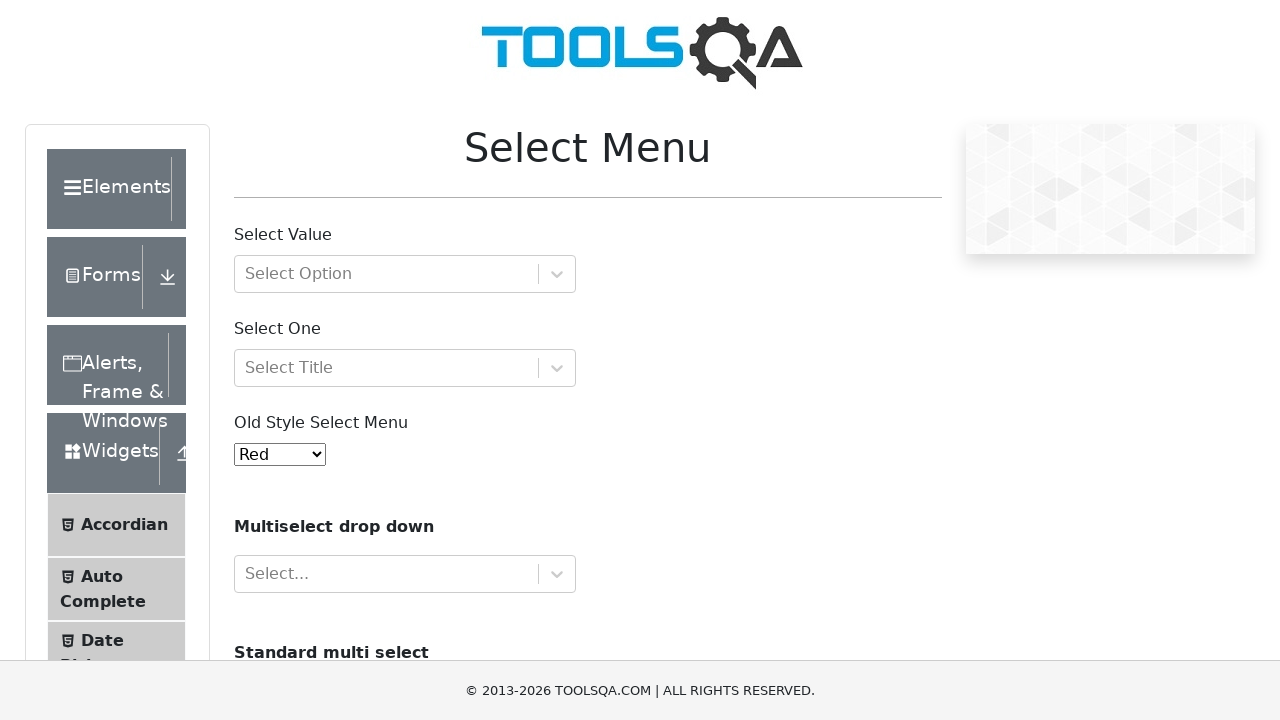

Navigated to DemoQA select menu page
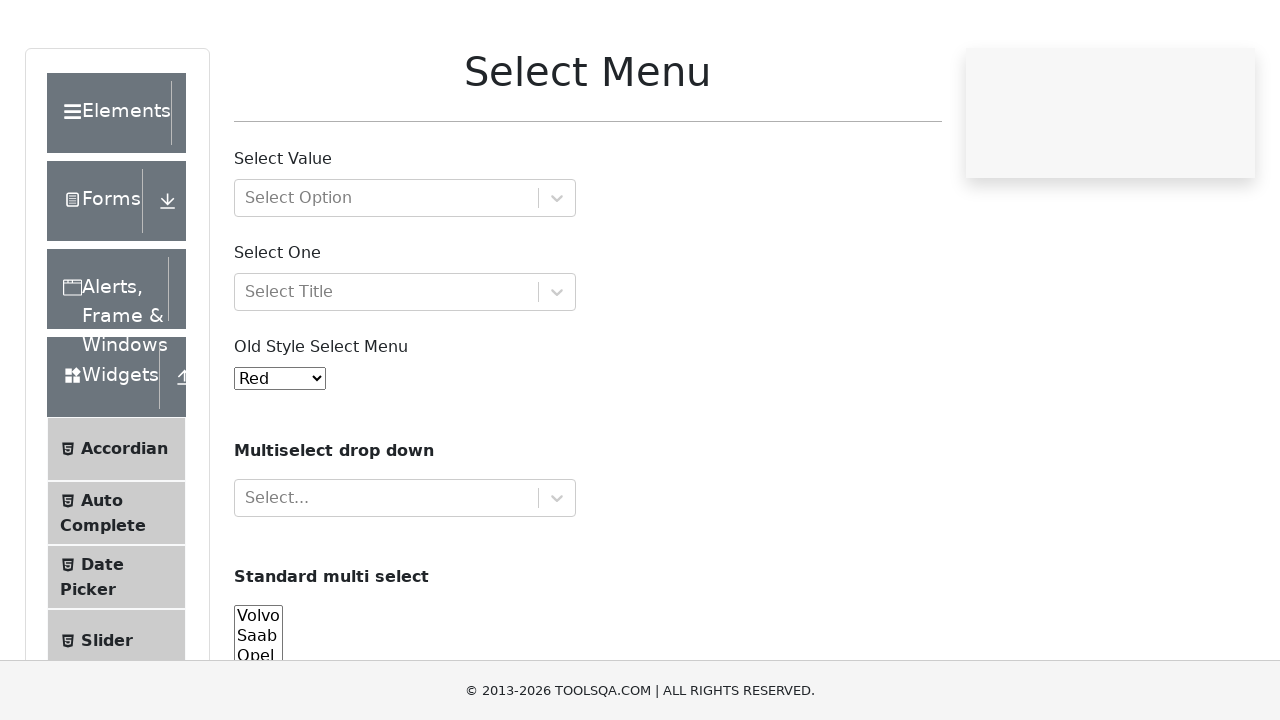

Selected option with value '5' (Purple) from old-style select menu on #oldSelectMenu
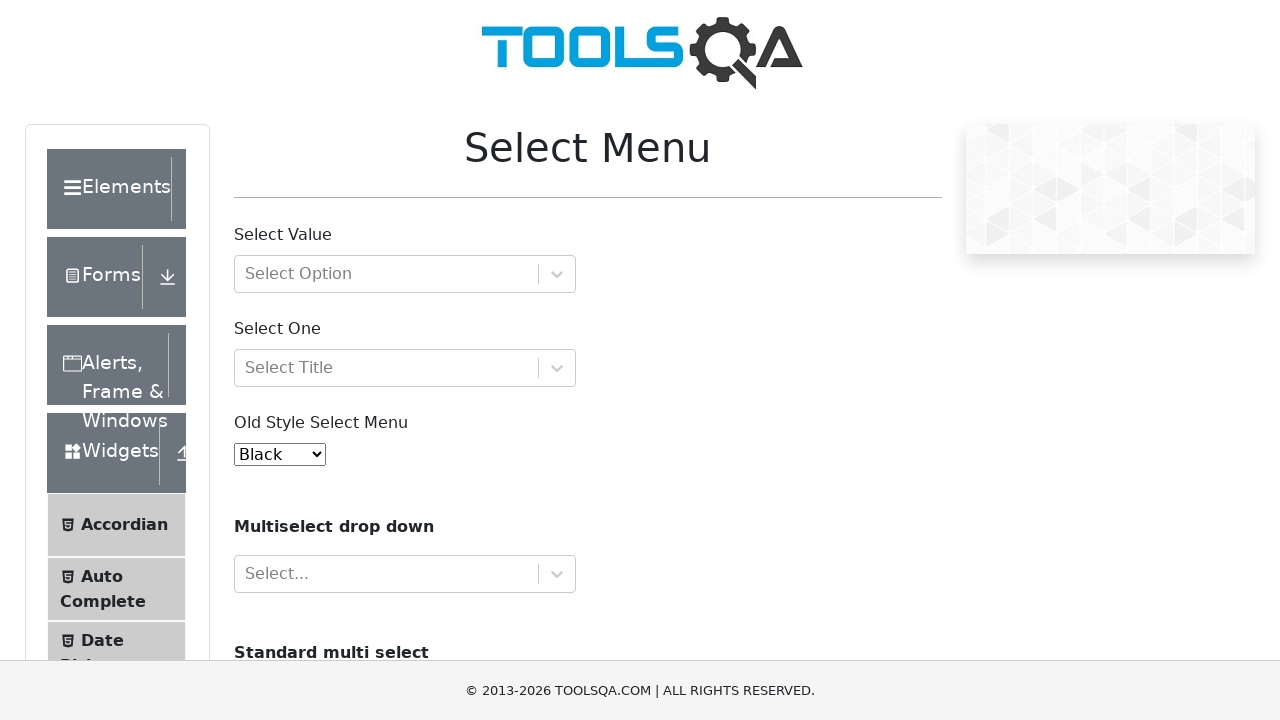

Waited 500ms for selection confirmation
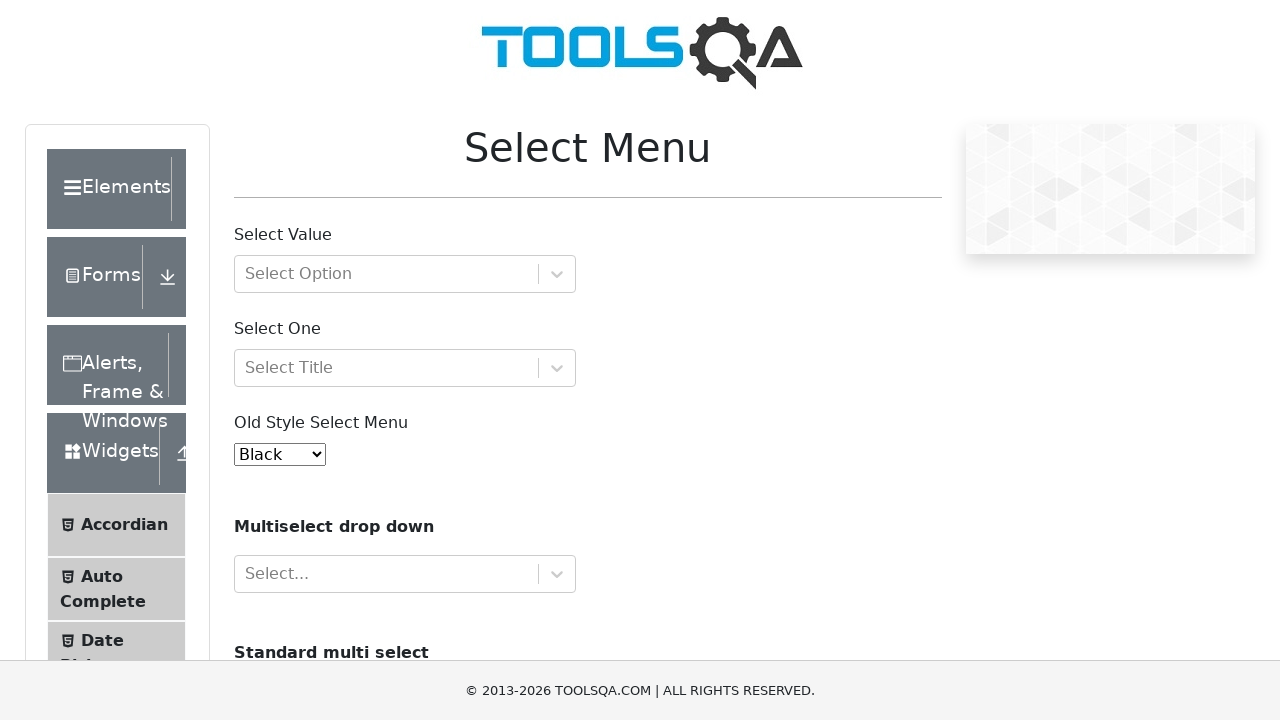

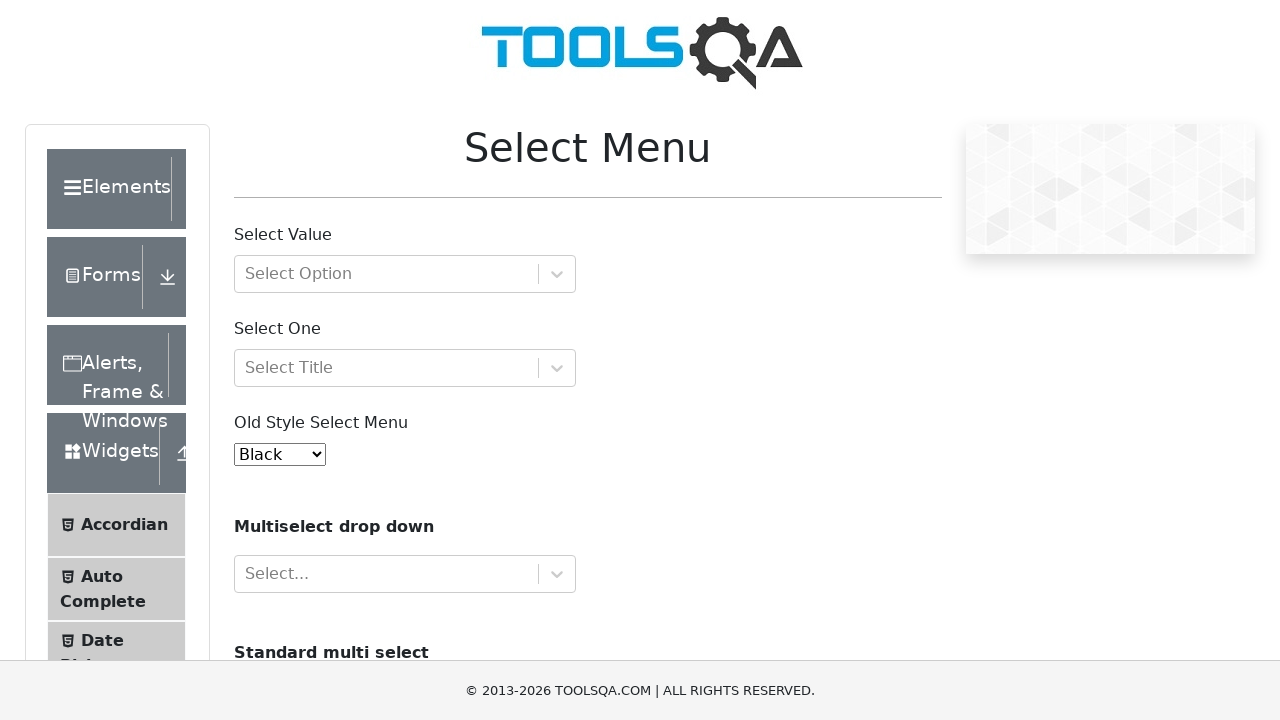